Tests that browser back button correctly navigates through filter history

Starting URL: https://demo.playwright.dev/todomvc

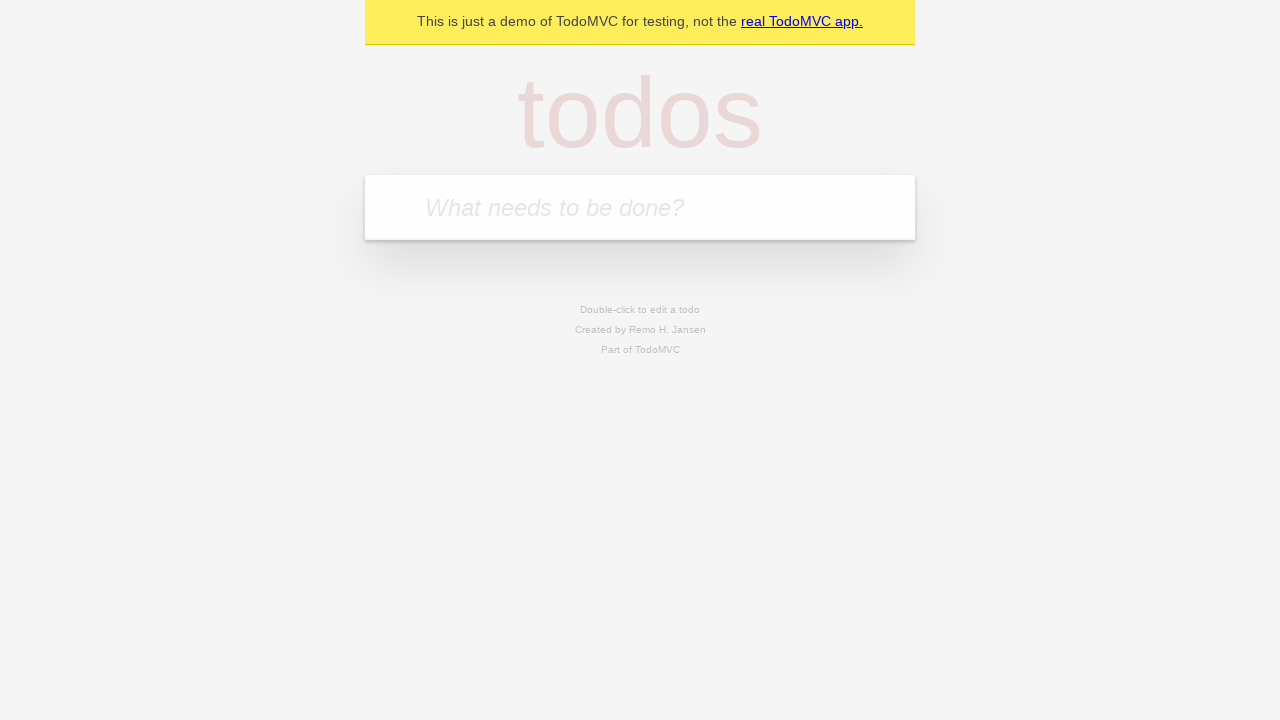

Filled todo input with 'buy some cheese' on internal:attr=[placeholder="What needs to be done?"i]
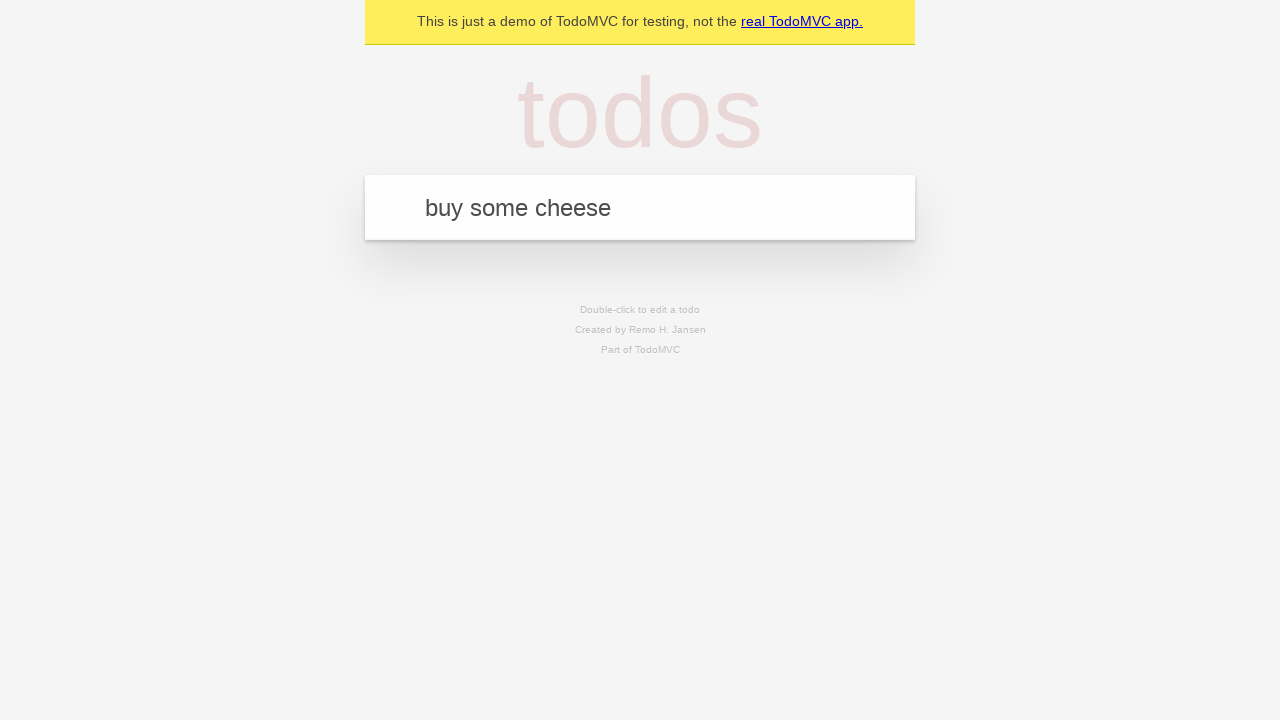

Pressed Enter to add first todo on internal:attr=[placeholder="What needs to be done?"i]
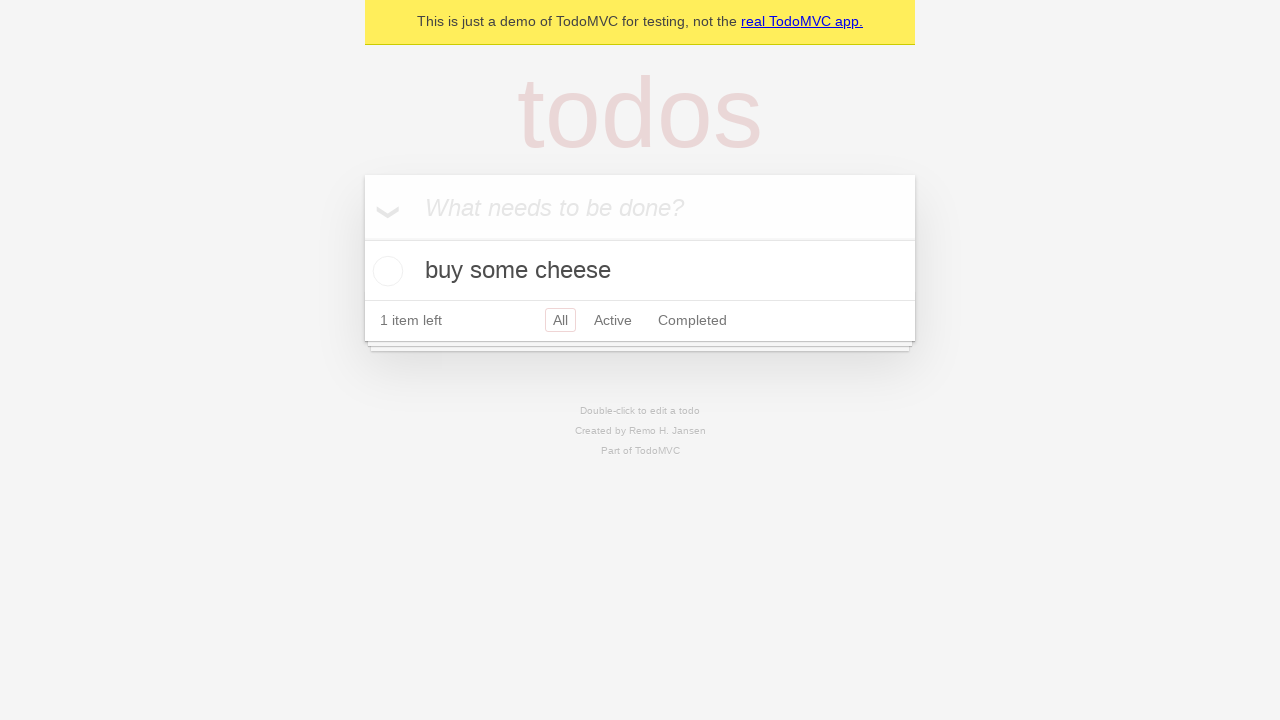

Filled todo input with 'feed the cat' on internal:attr=[placeholder="What needs to be done?"i]
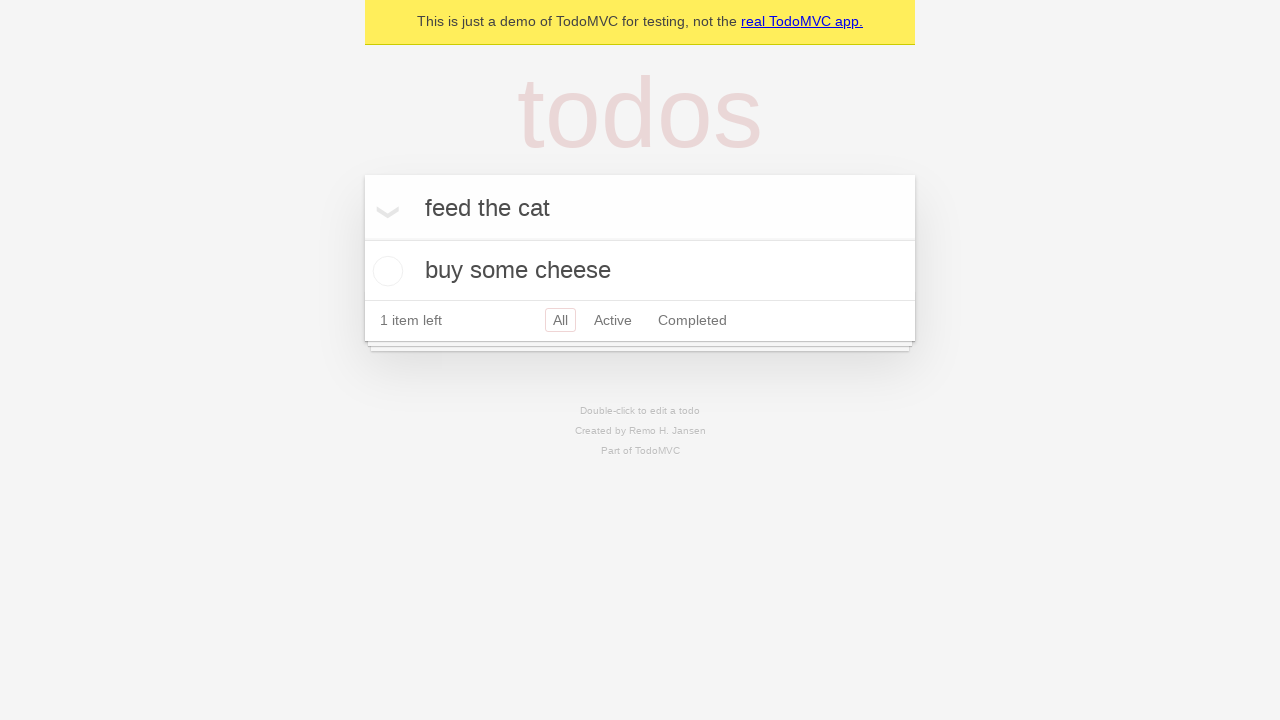

Pressed Enter to add second todo on internal:attr=[placeholder="What needs to be done?"i]
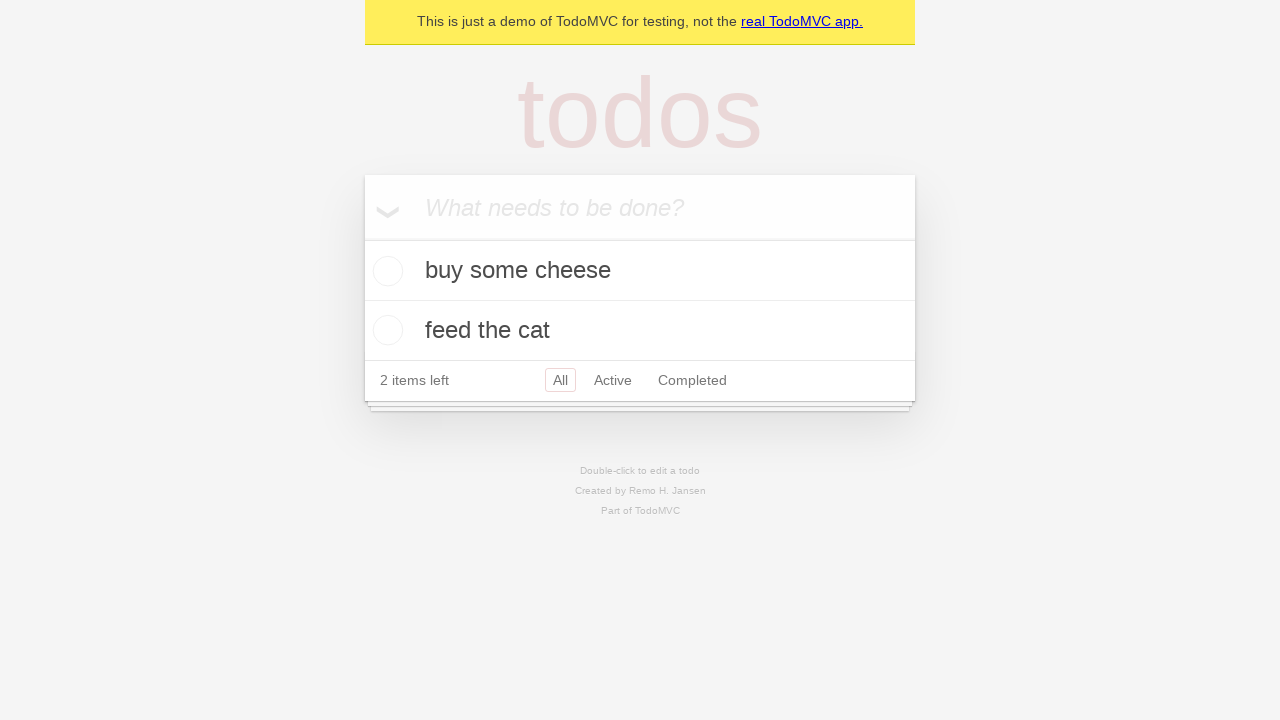

Filled todo input with 'book a doctors appointment' on internal:attr=[placeholder="What needs to be done?"i]
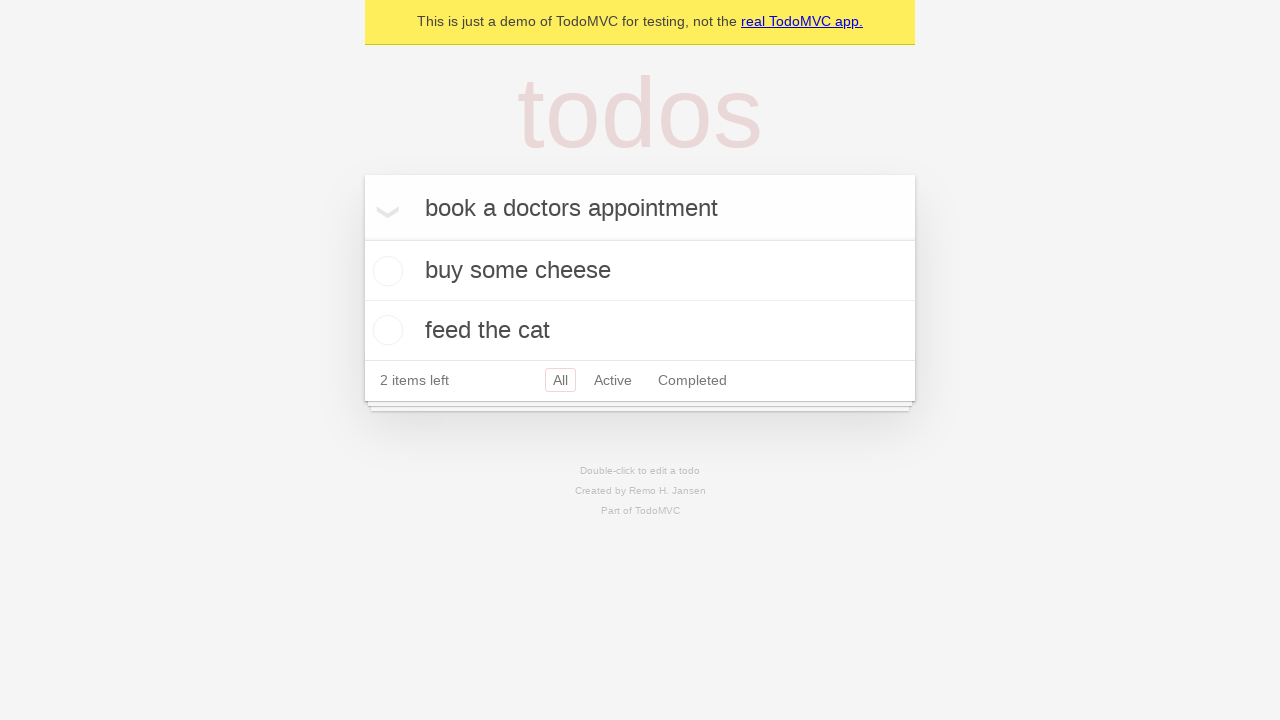

Pressed Enter to add third todo on internal:attr=[placeholder="What needs to be done?"i]
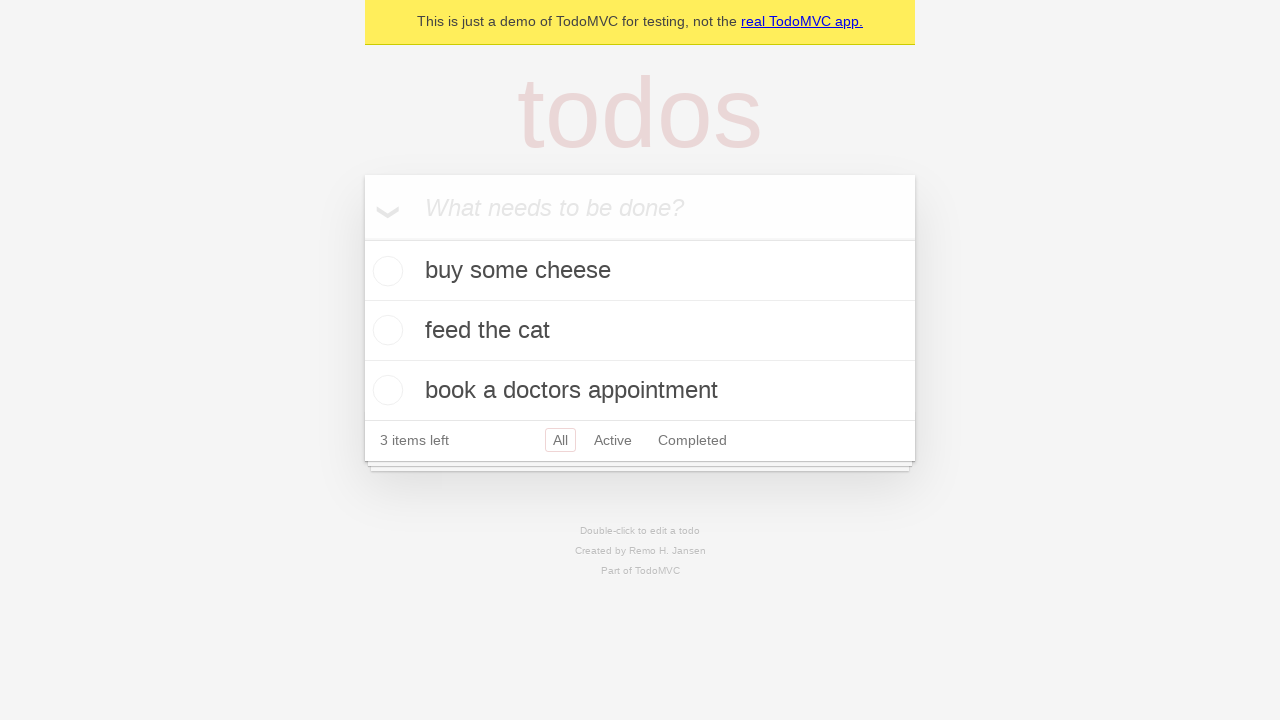

Checked second todo item at (385, 330) on [data-testid='todo-item'] >> nth=1 >> internal:role=checkbox
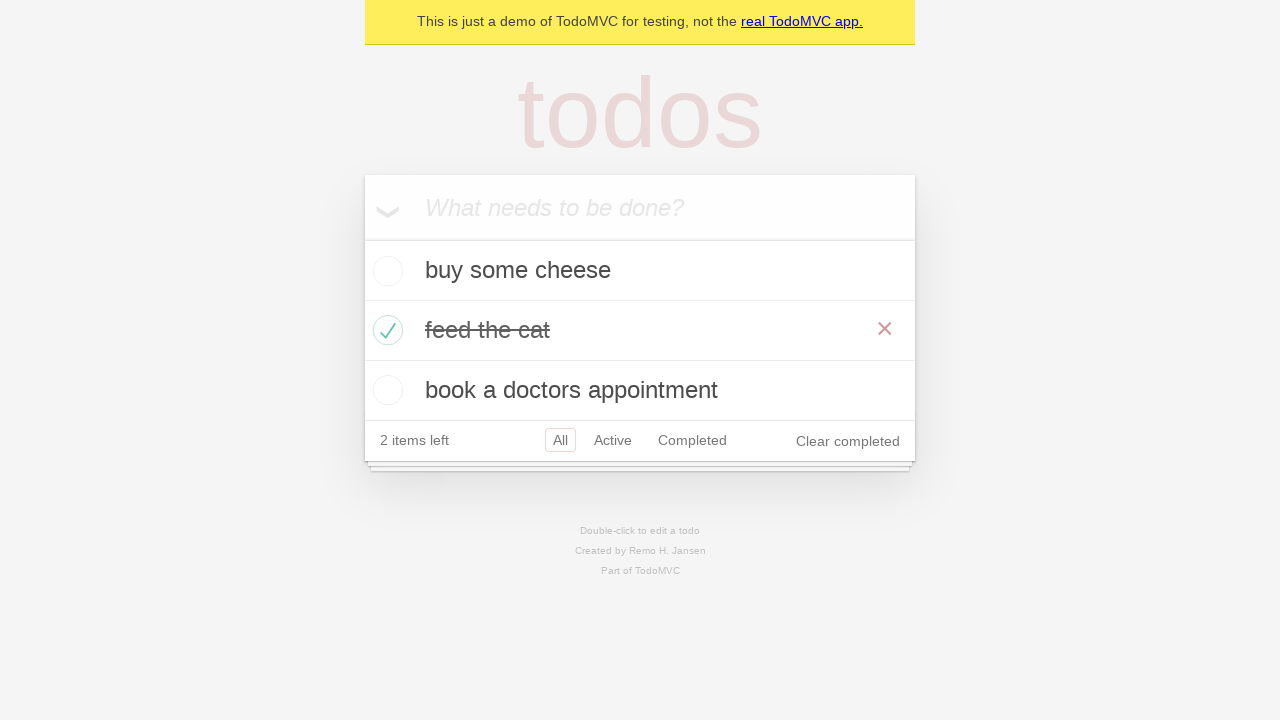

Clicked All filter at (560, 440) on internal:role=link[name="All"i]
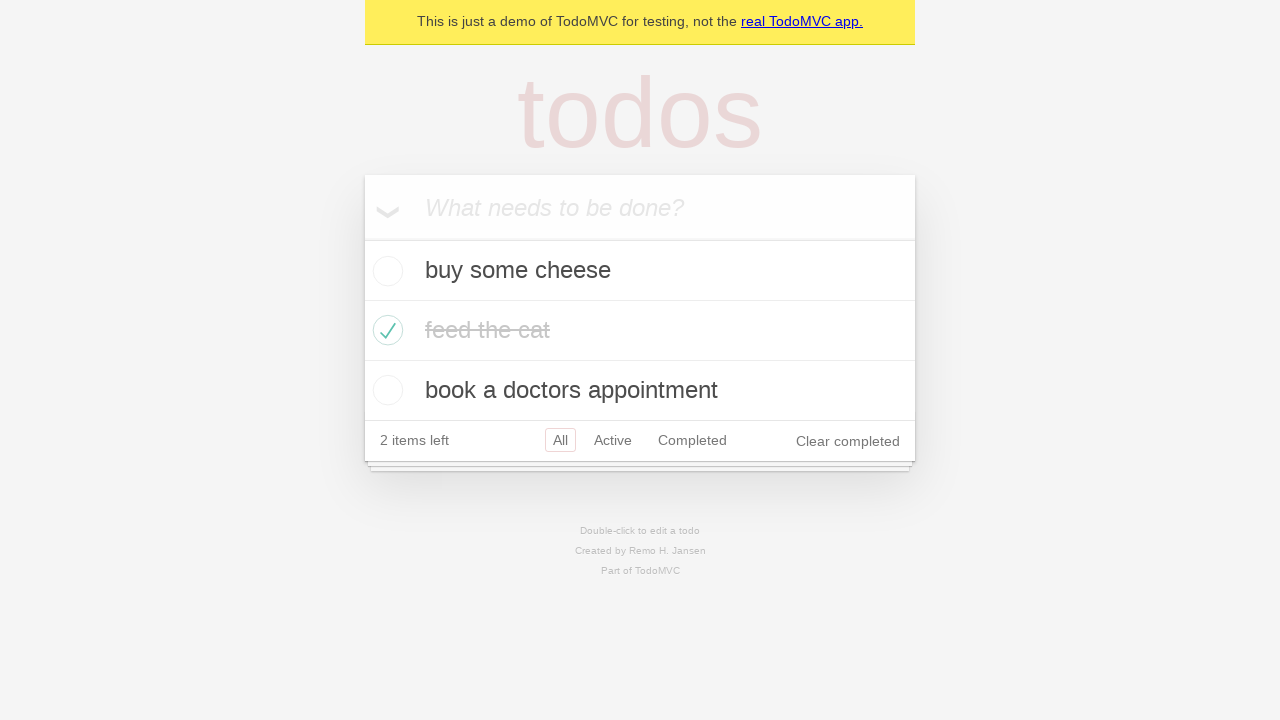

Clicked Active filter at (613, 440) on internal:role=link[name="Active"i]
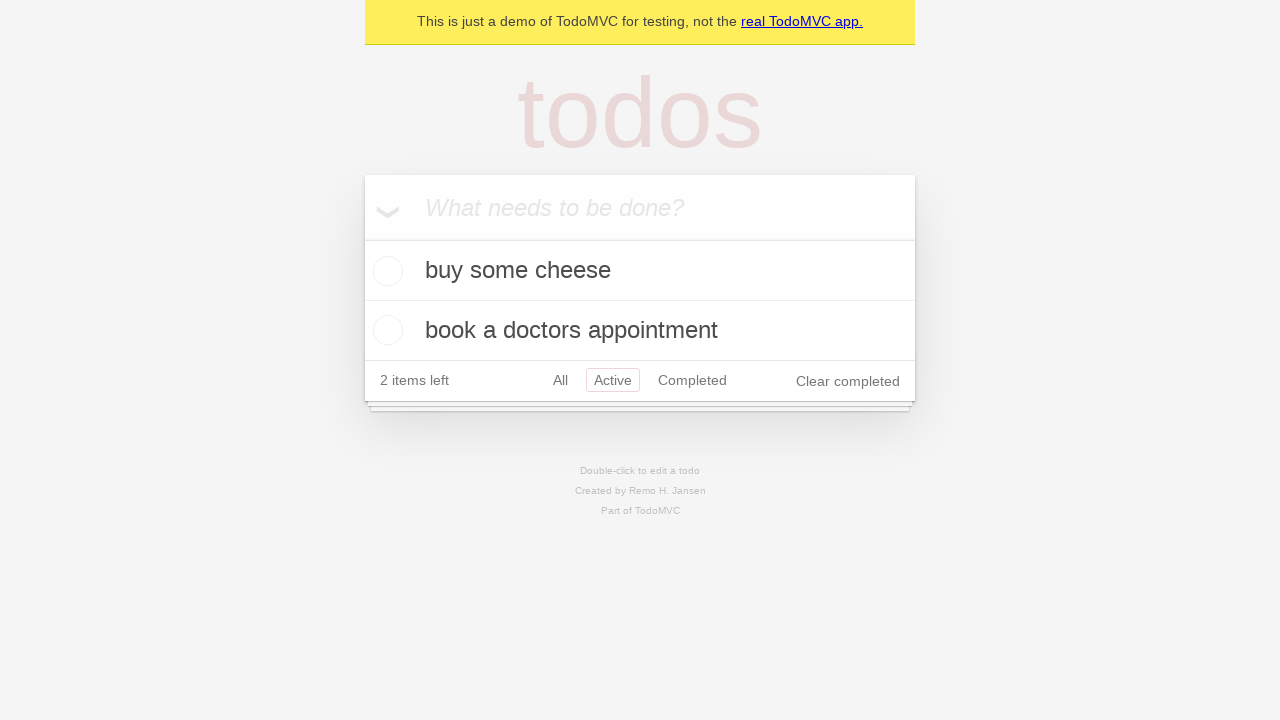

Clicked Completed filter at (692, 380) on internal:role=link[name="Completed"i]
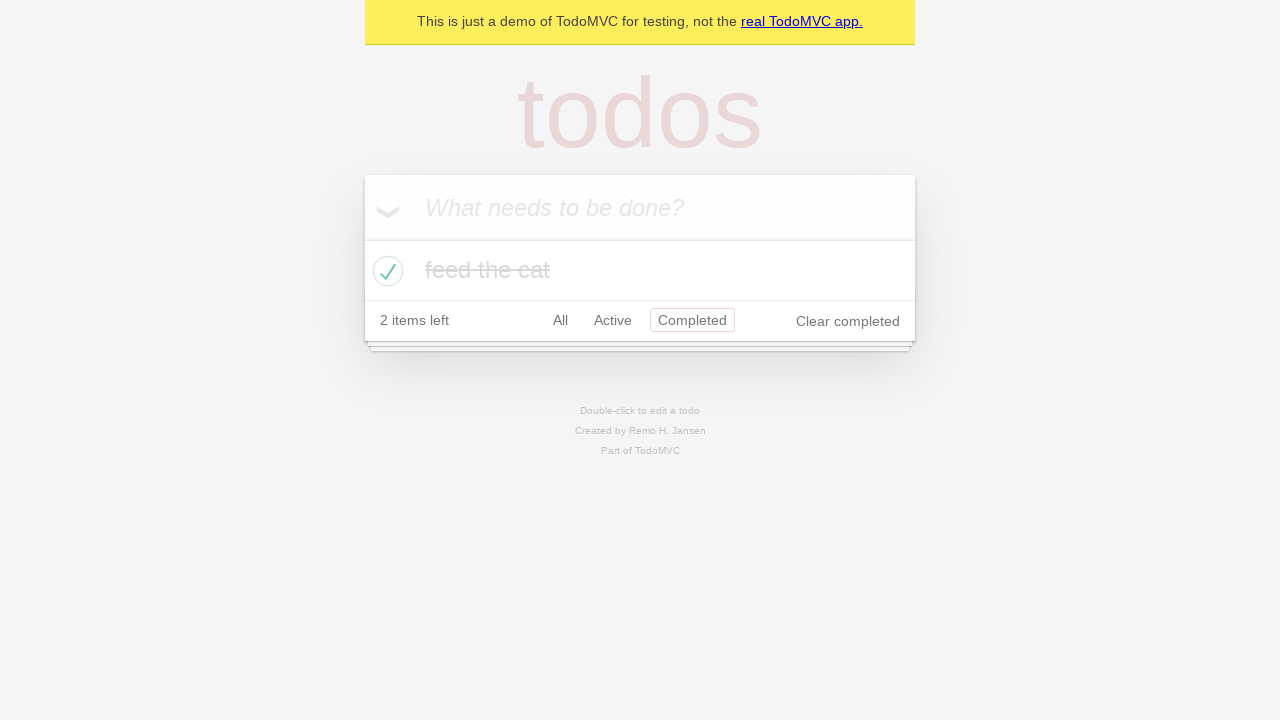

Navigated back from Completed filter to Active filter
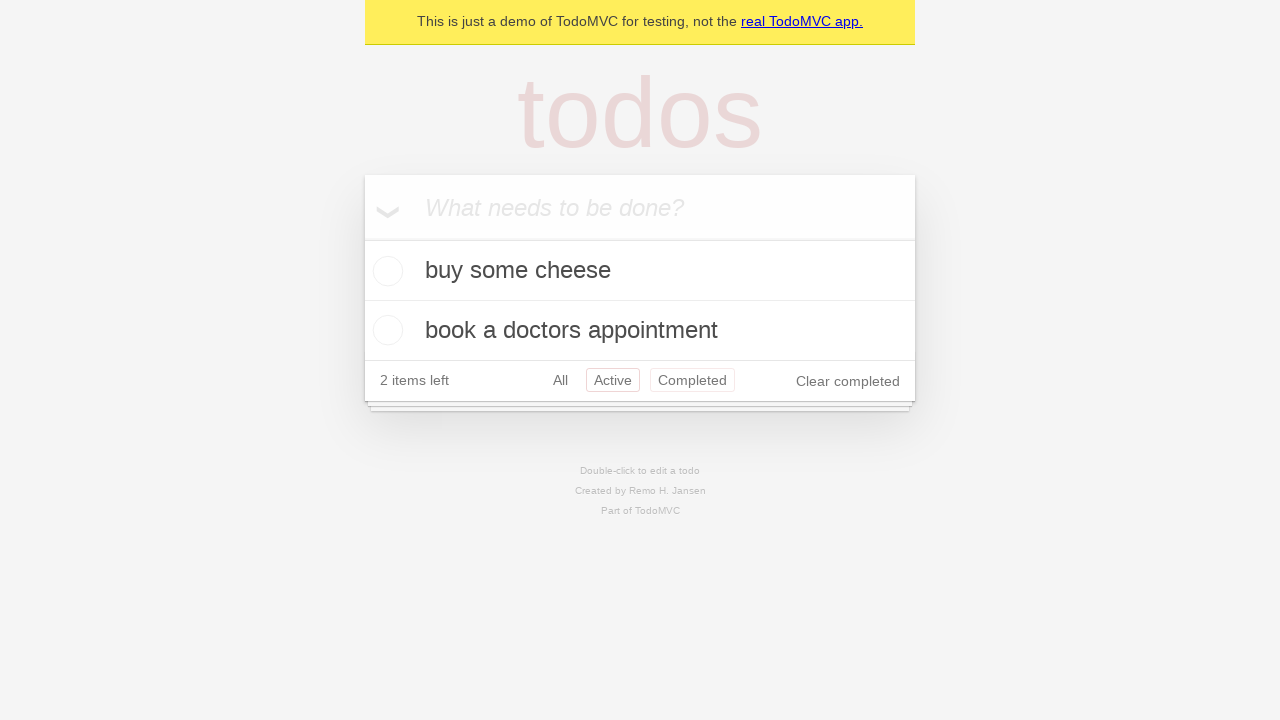

Navigated back from Active filter to All filter
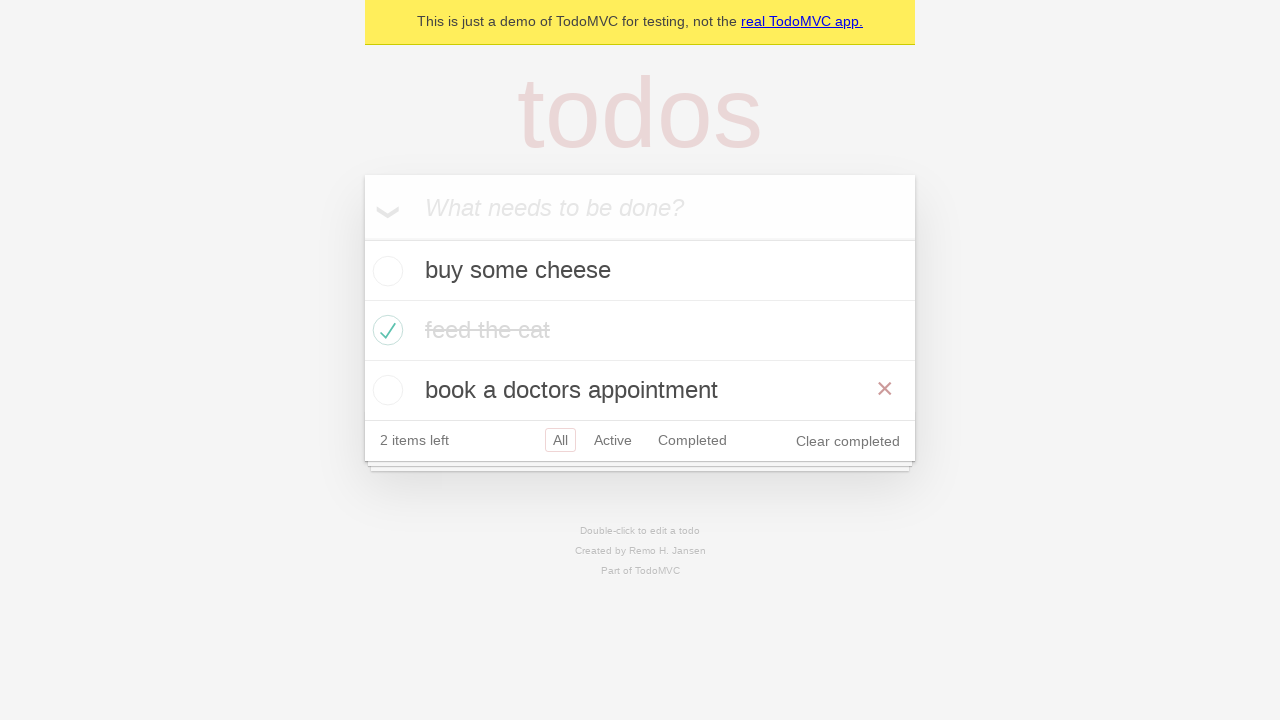

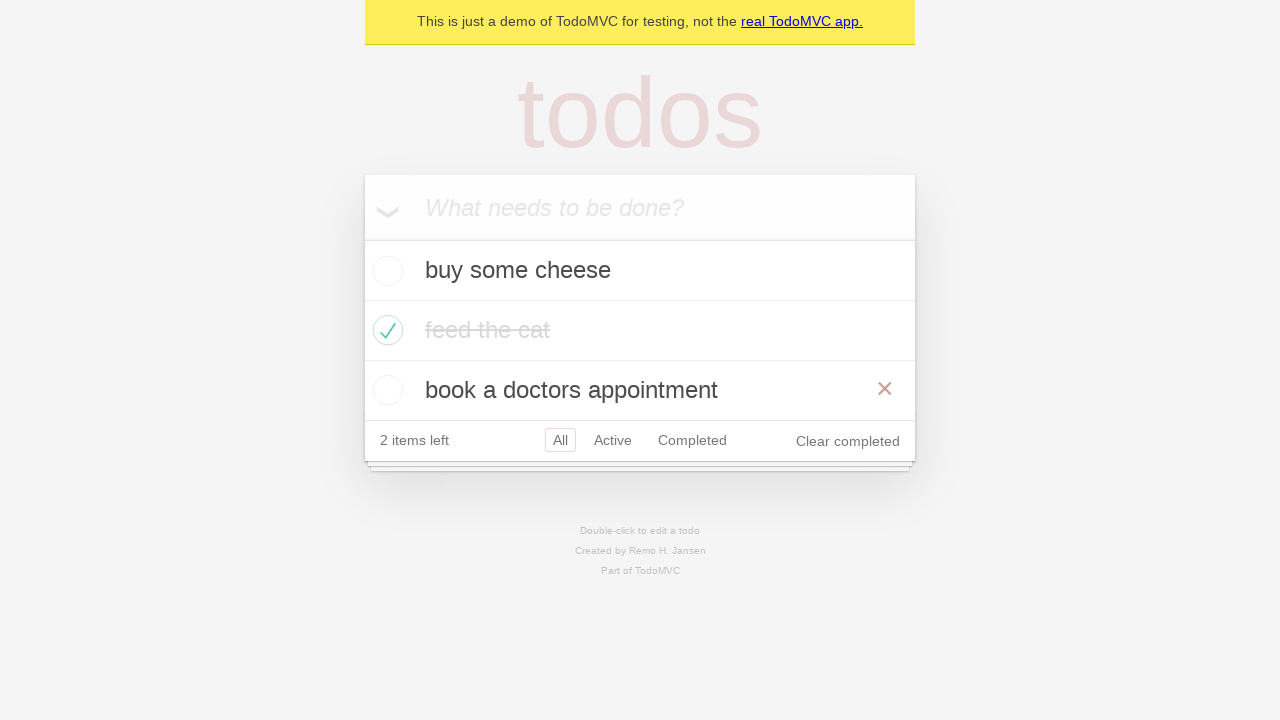